Tests scrolling to an input field and entering text on the Rahul Shetty Academy practice page

Starting URL: https://rahulshettyacademy.com/AutomationPractice/

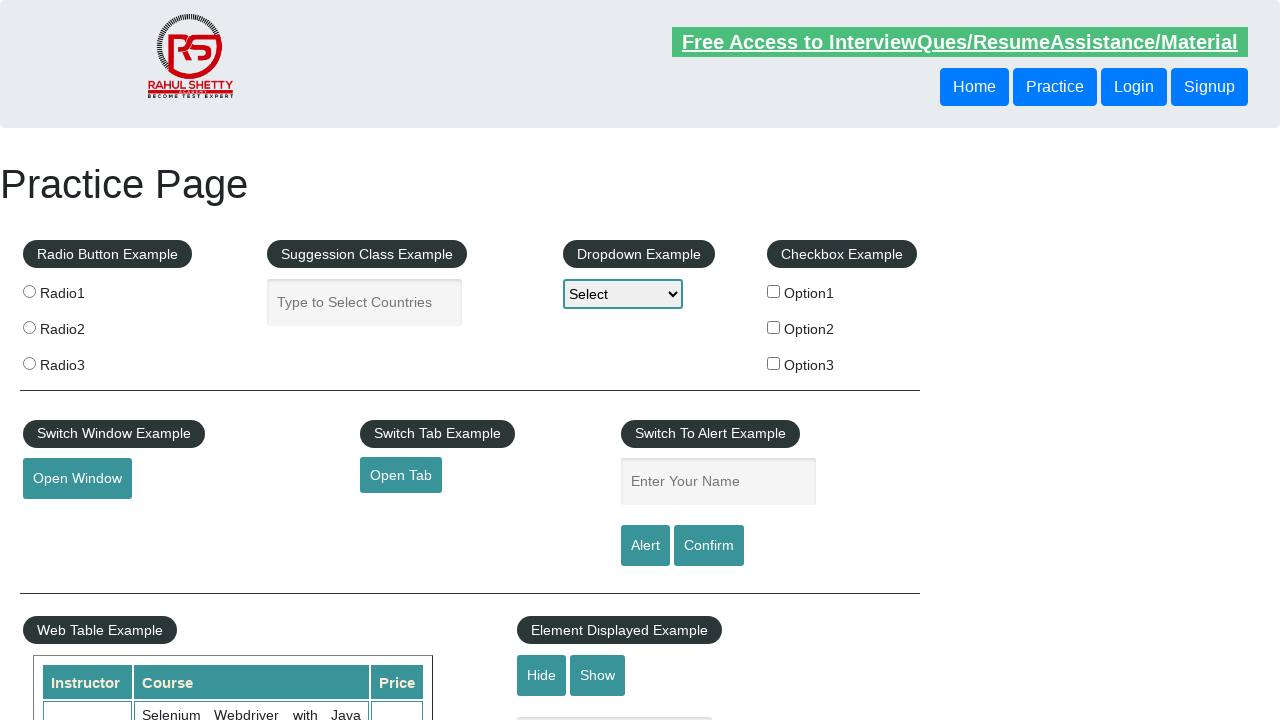

Located the show-hide input field
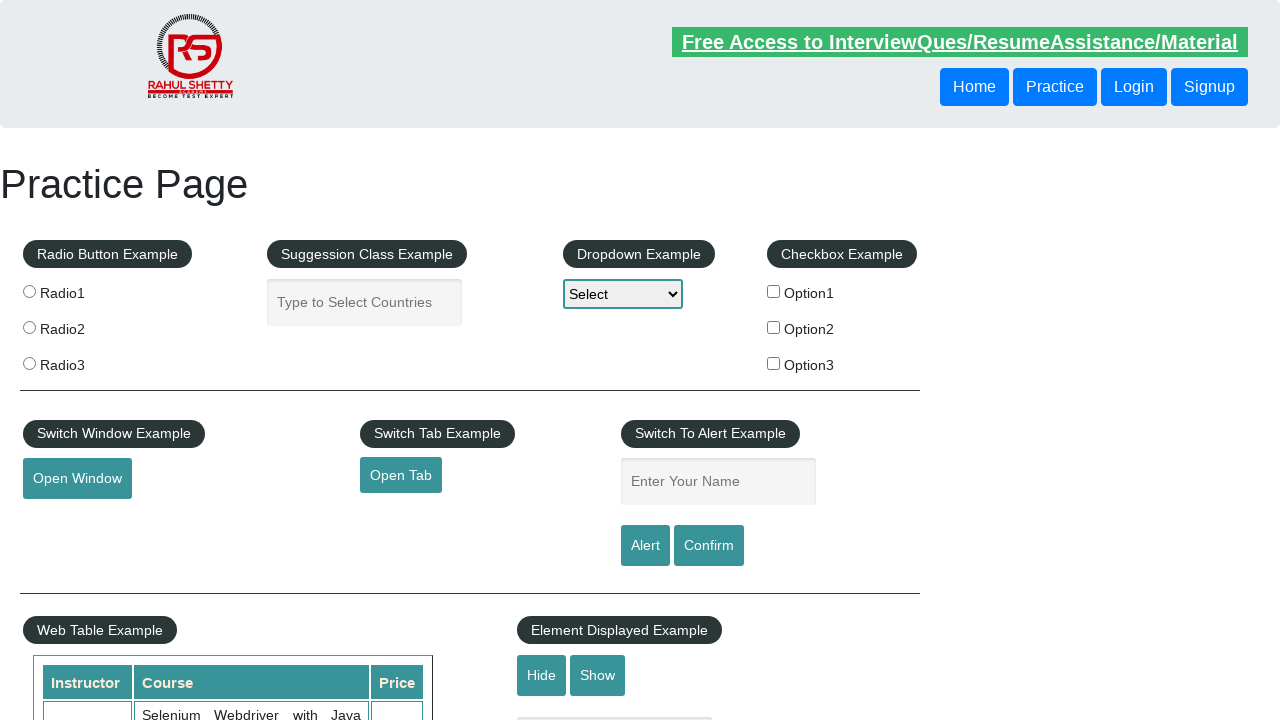

Scrolled to the show-hide input field
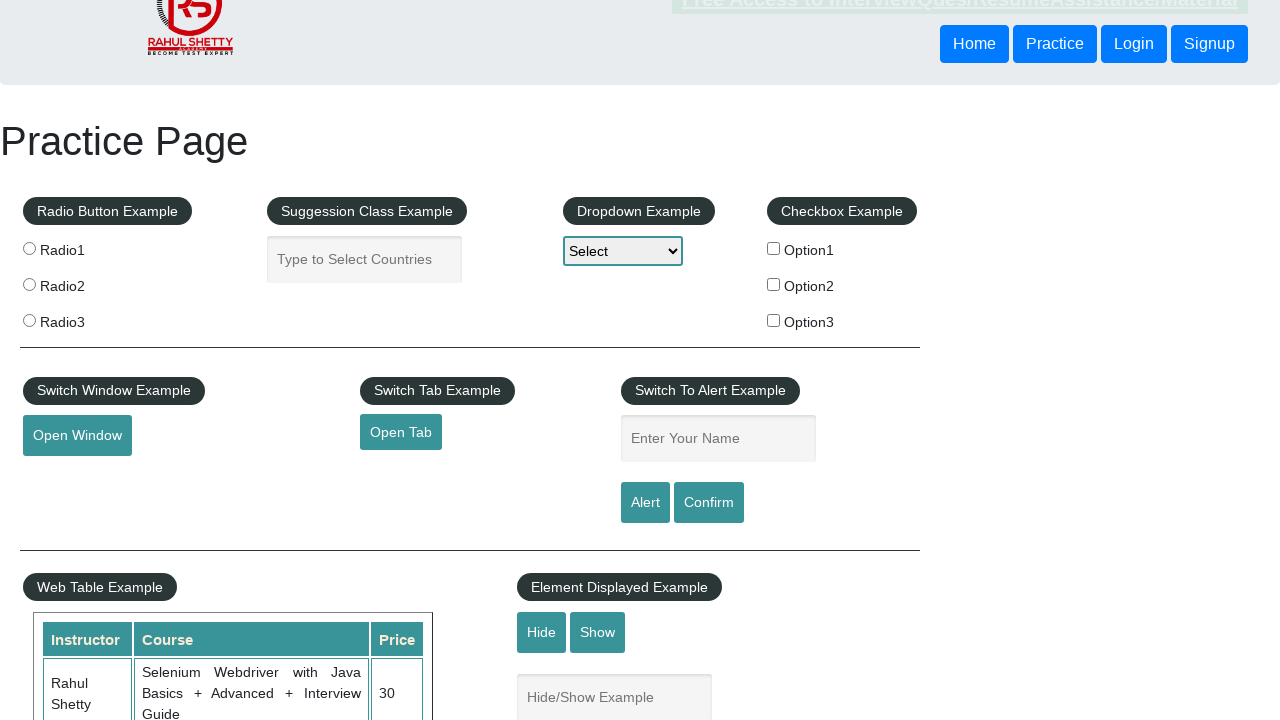

Entered 'Yoge' into the show-hide input field on input[name='show-hide']
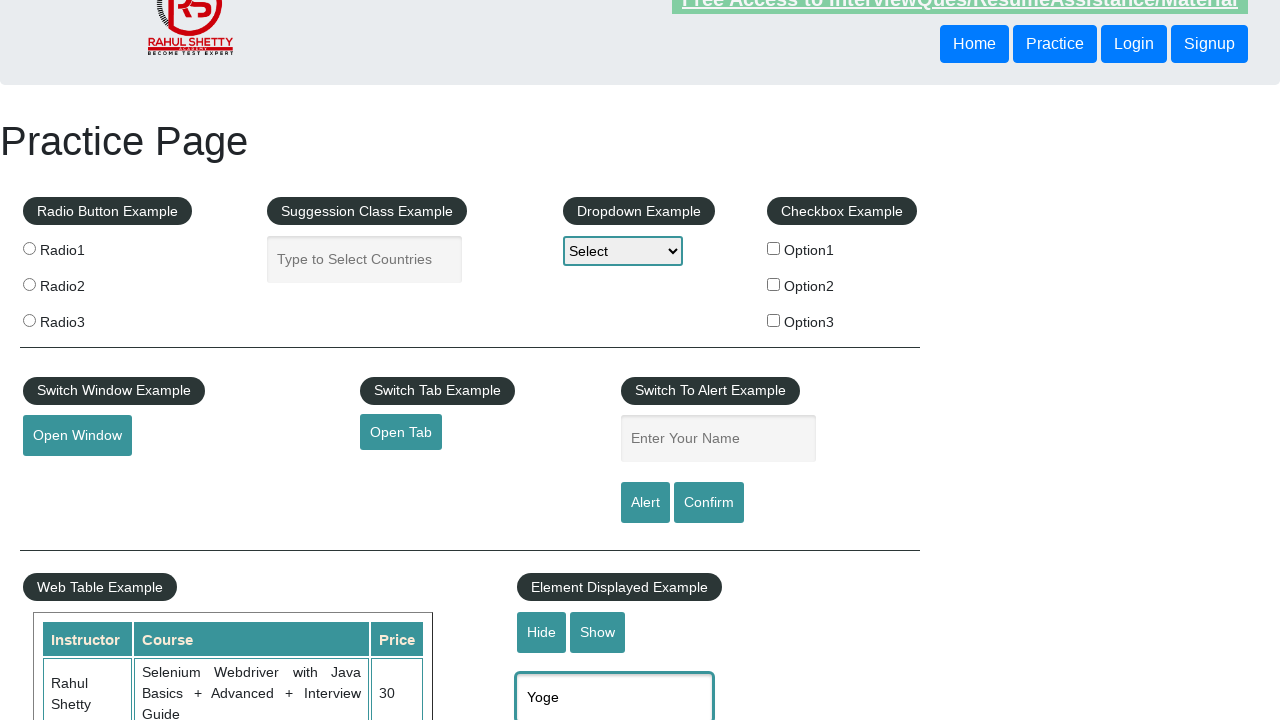

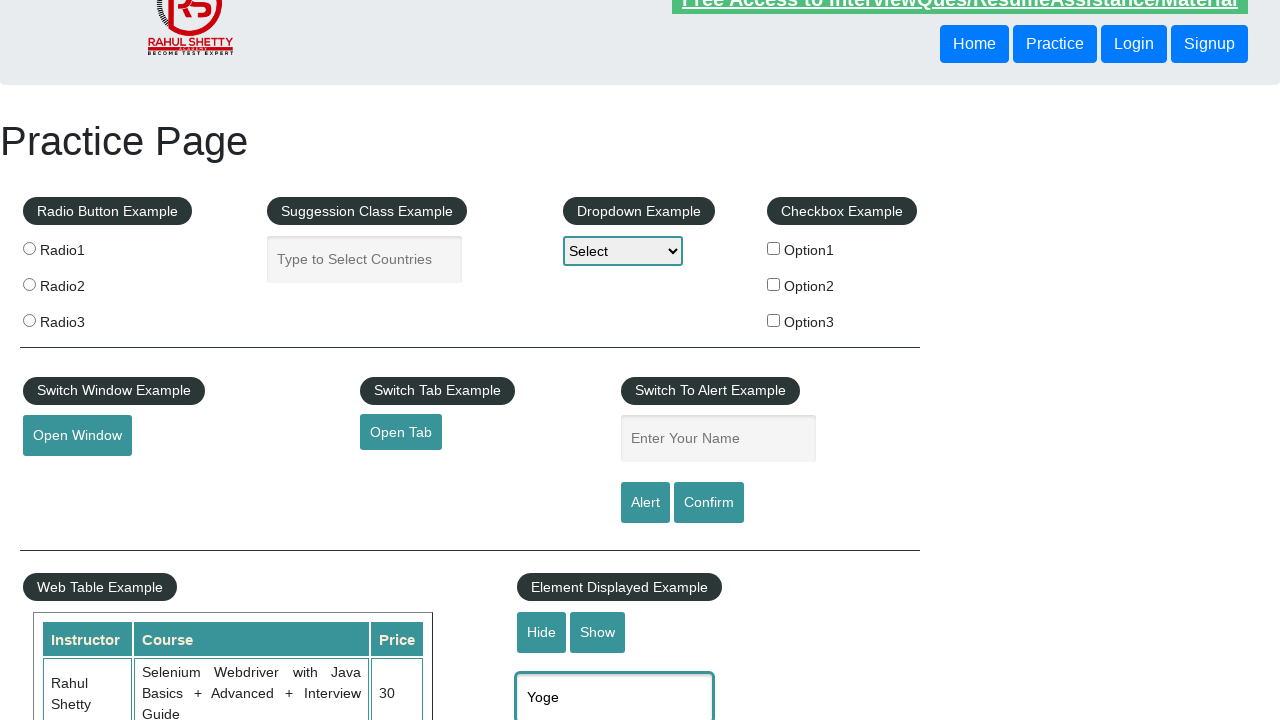